Tests jQuery UI demo site by navigating through sidebar menu items, switching to an iframe to interact with a selectable list element, then returning to the main page and clicking another menu item.

Starting URL: https://jqueryui.com

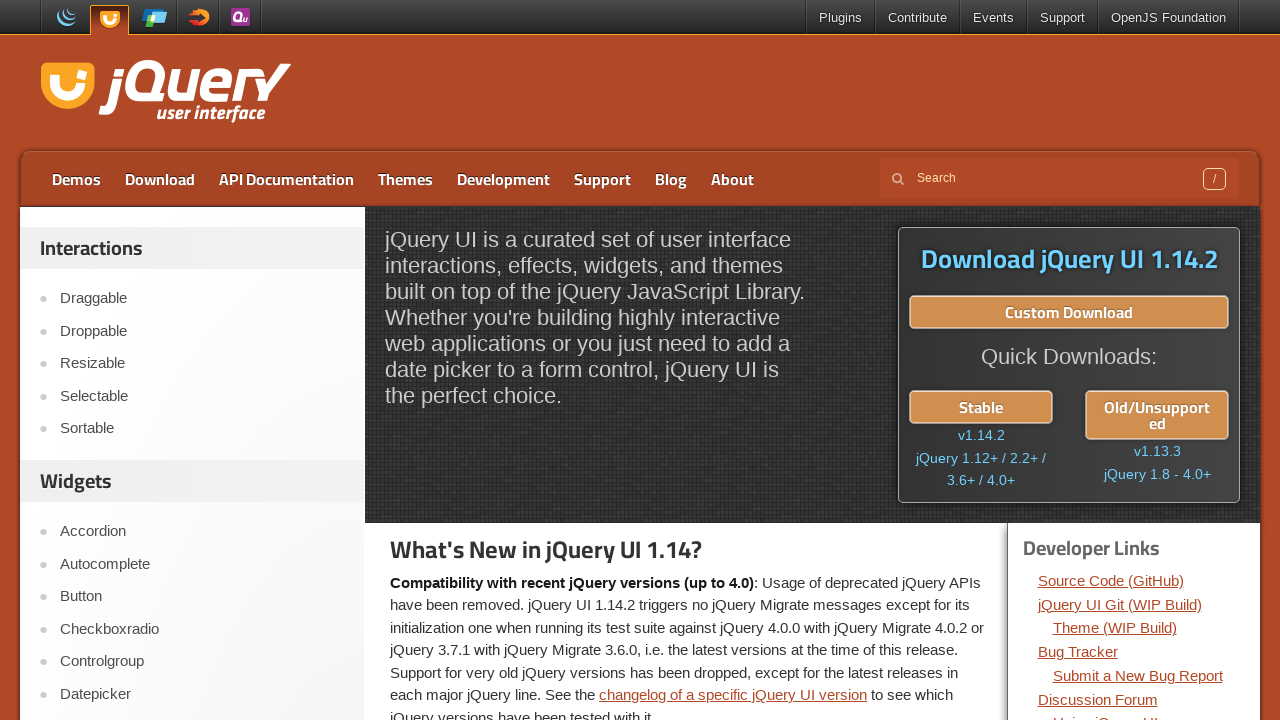

Clicked on 4th menu item (Selectable) in sidebar at (202, 396) on #sidebar aside:first-of-type ul li:nth-child(4) a
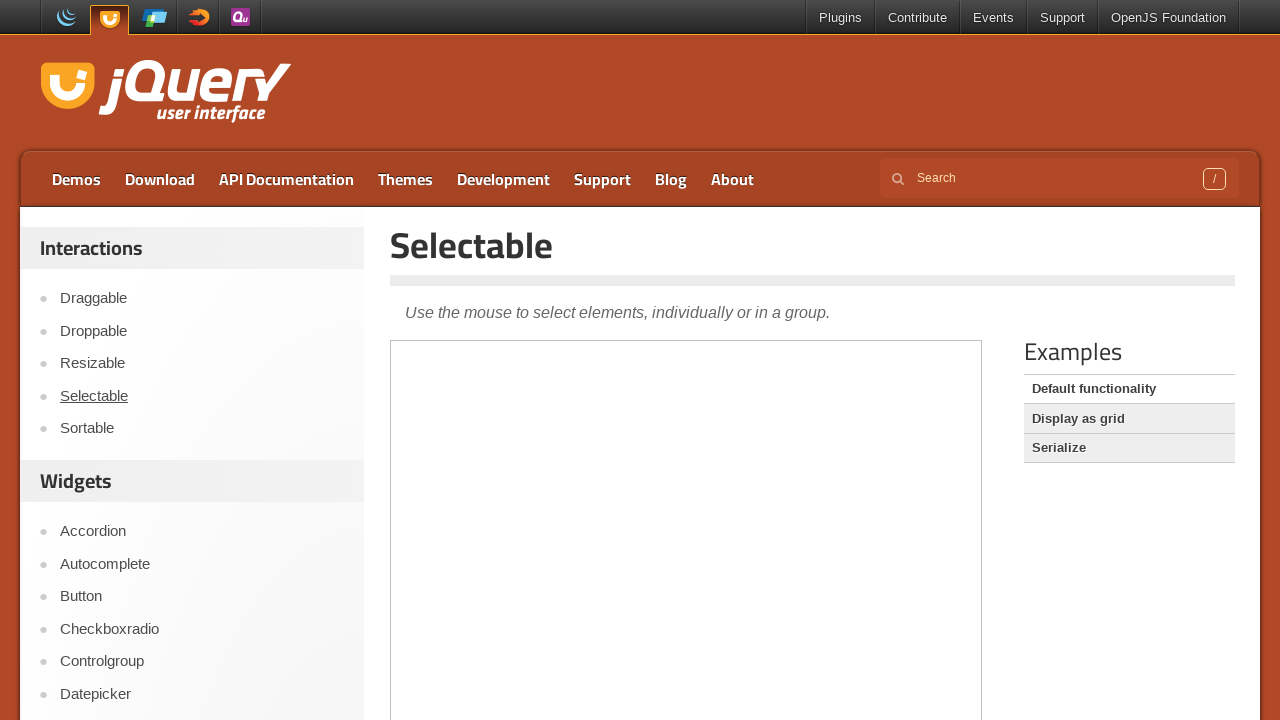

Located iframe in content area
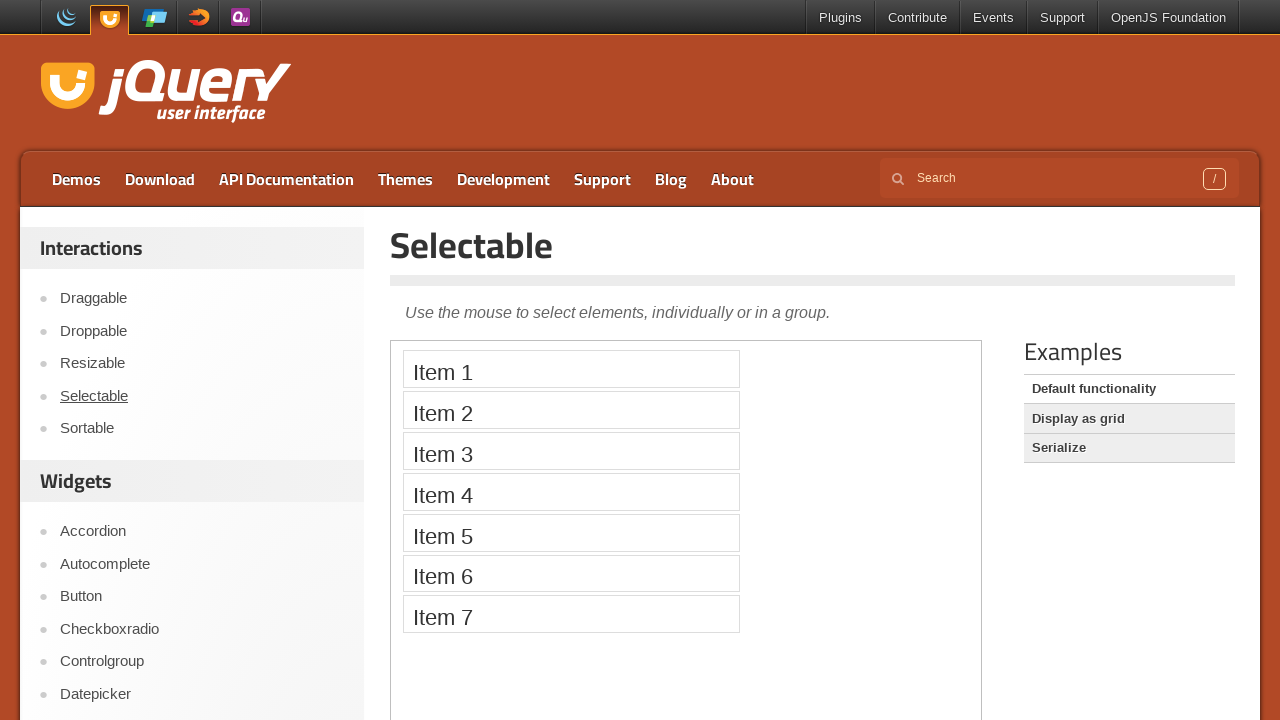

Clicked on 2nd item in selectable list within iframe at (571, 410) on #content iframe >> internal:control=enter-frame >> #selectable li:nth-child(2)
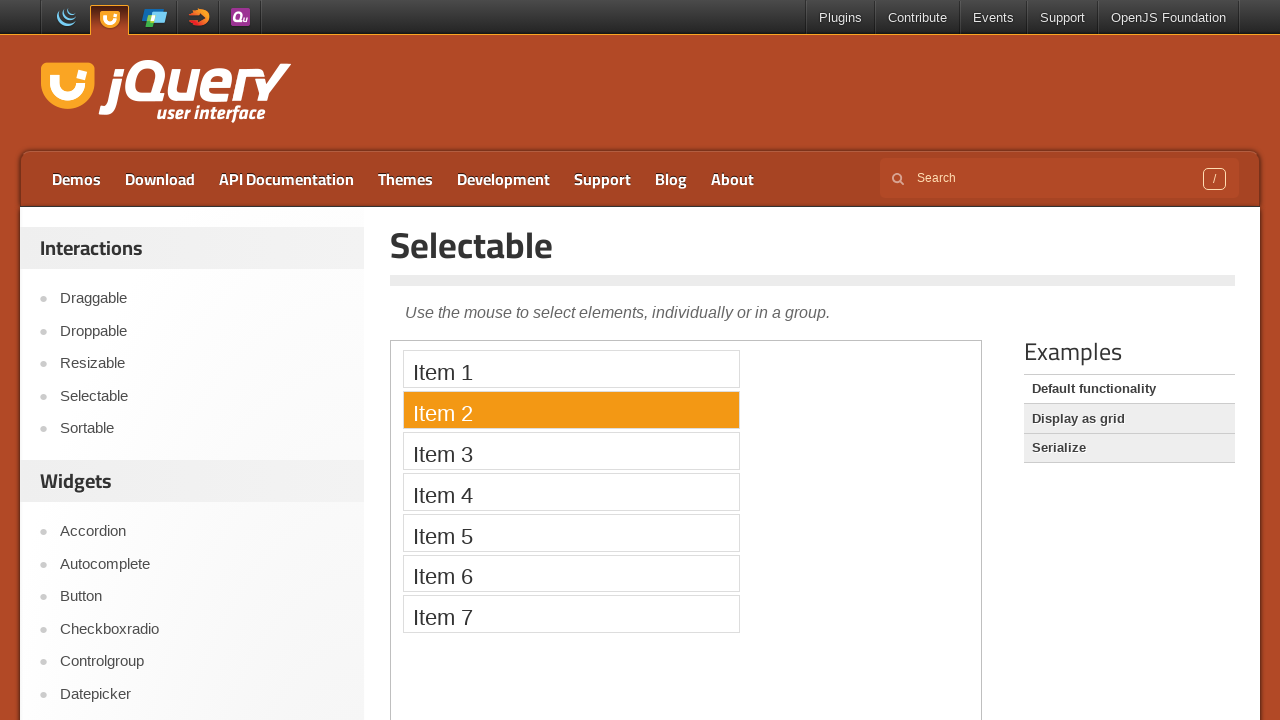

Clicked on 5th menu item (Sortable) in sidebar at (202, 429) on #sidebar aside:first-of-type ul li:nth-child(5) a
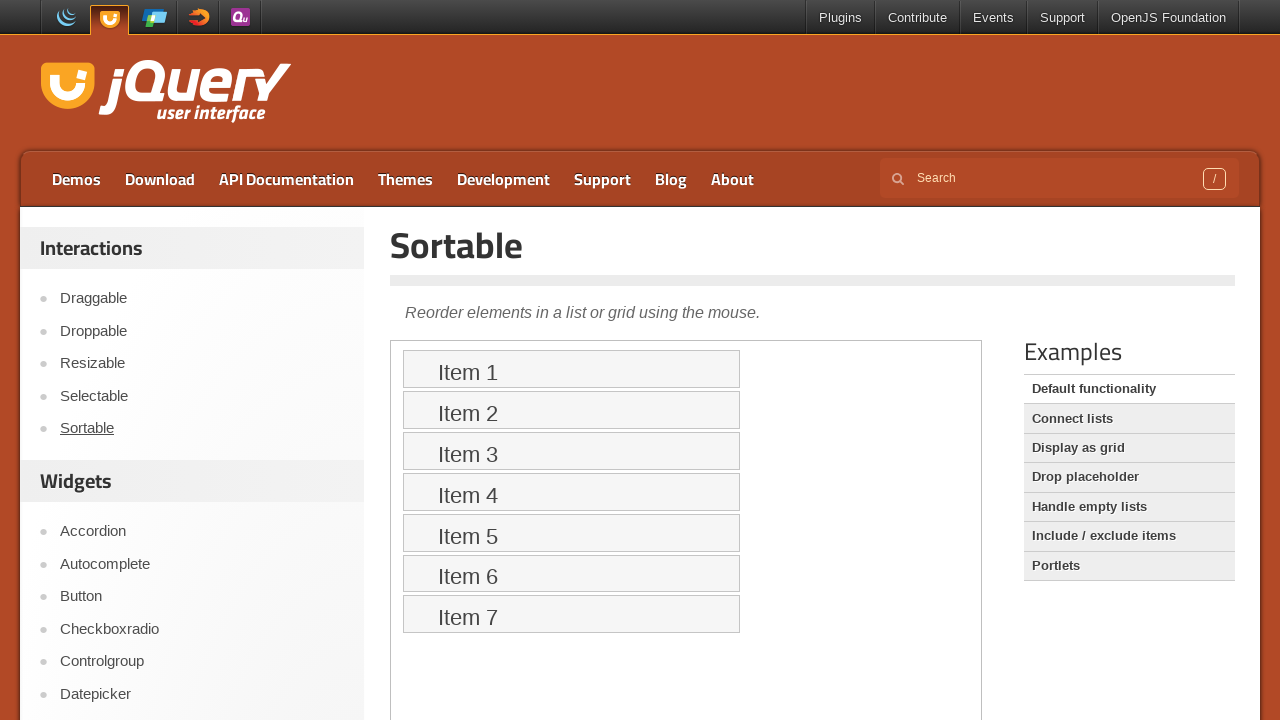

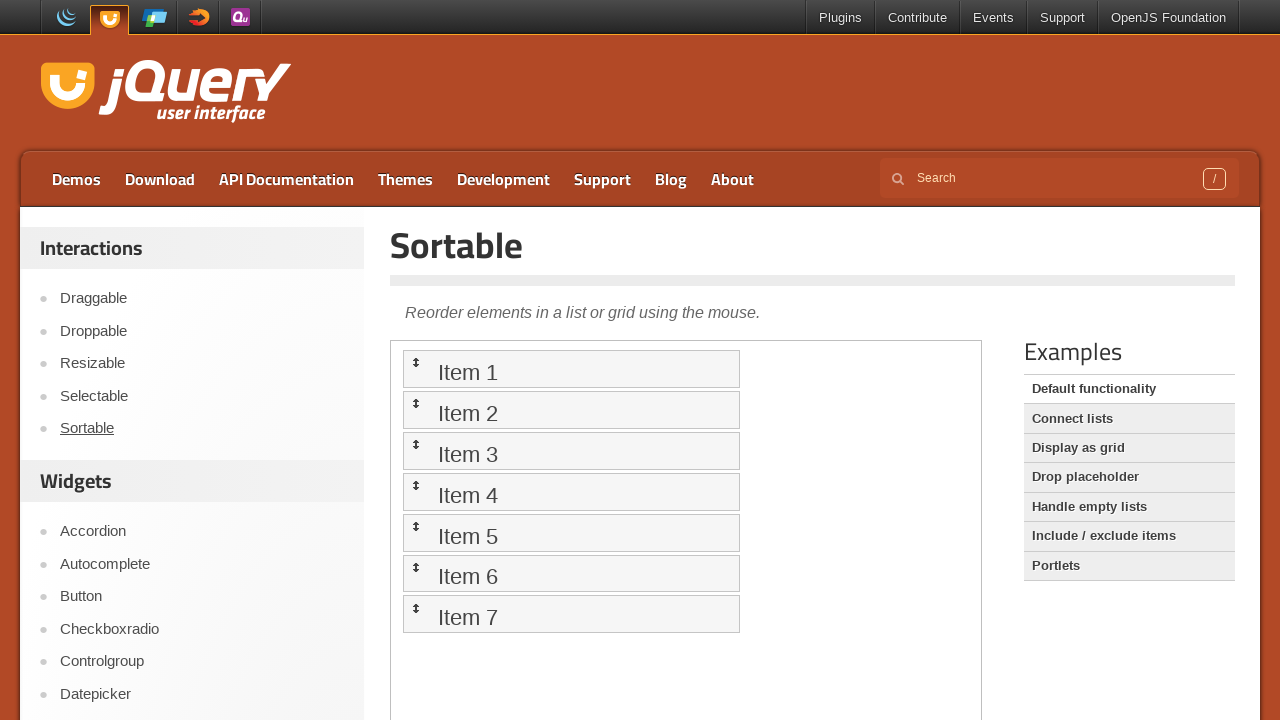